Hovers over the DuckDuckGo logo and verifies it is visible

Starting URL: https://duckduckgo.com/

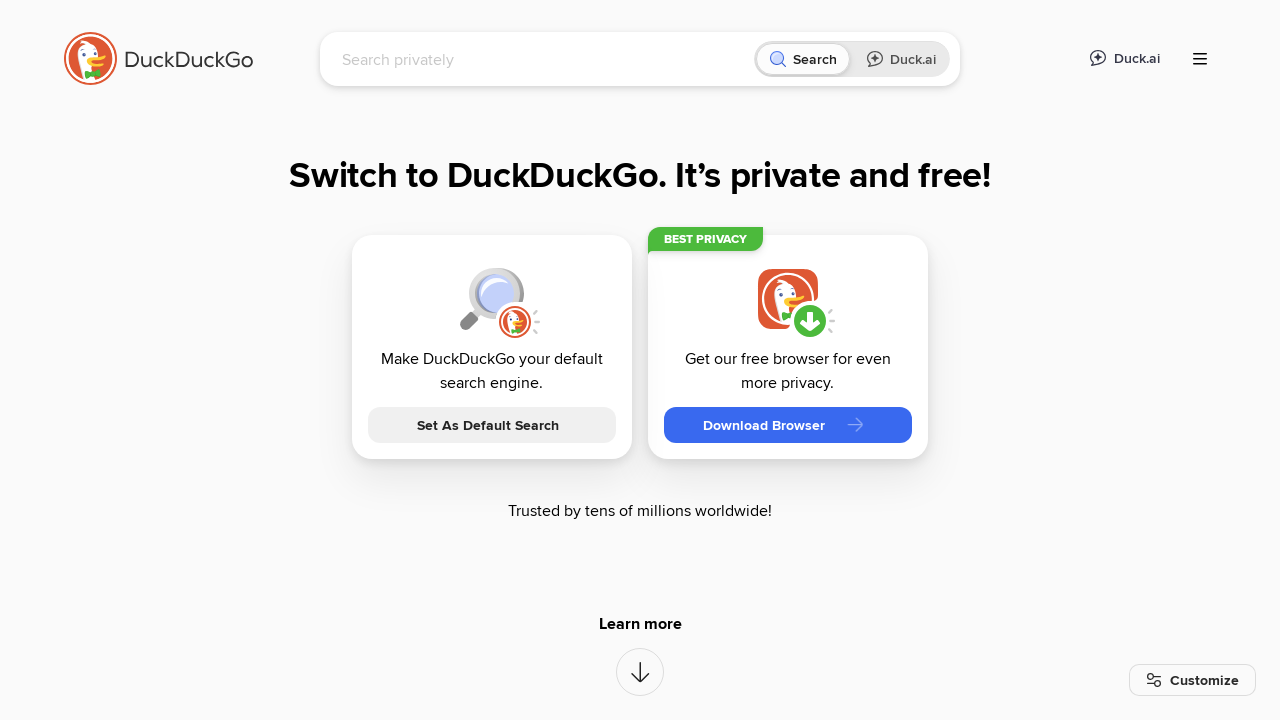

Located DuckDuckGo logo element
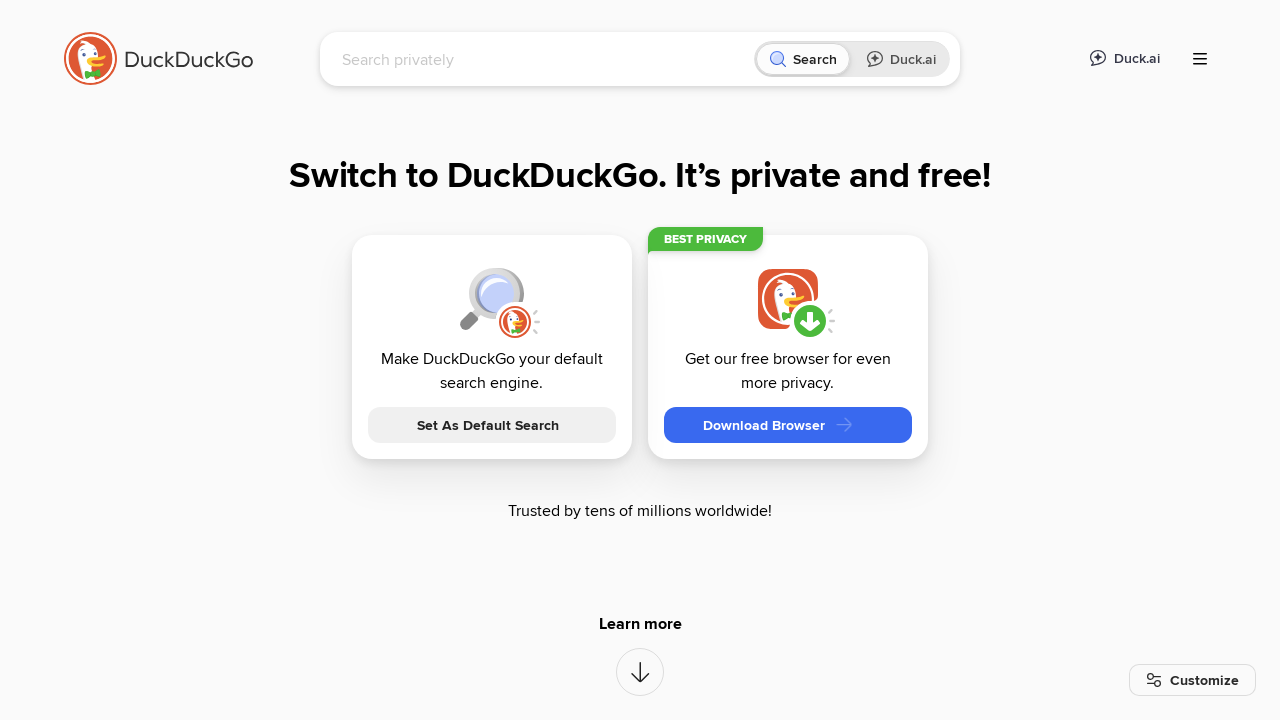

Hovered over the DuckDuckGo logo at (158, 58) on xpath=//div[contains(@class,'container_fullWidth__1H_L8')]//img
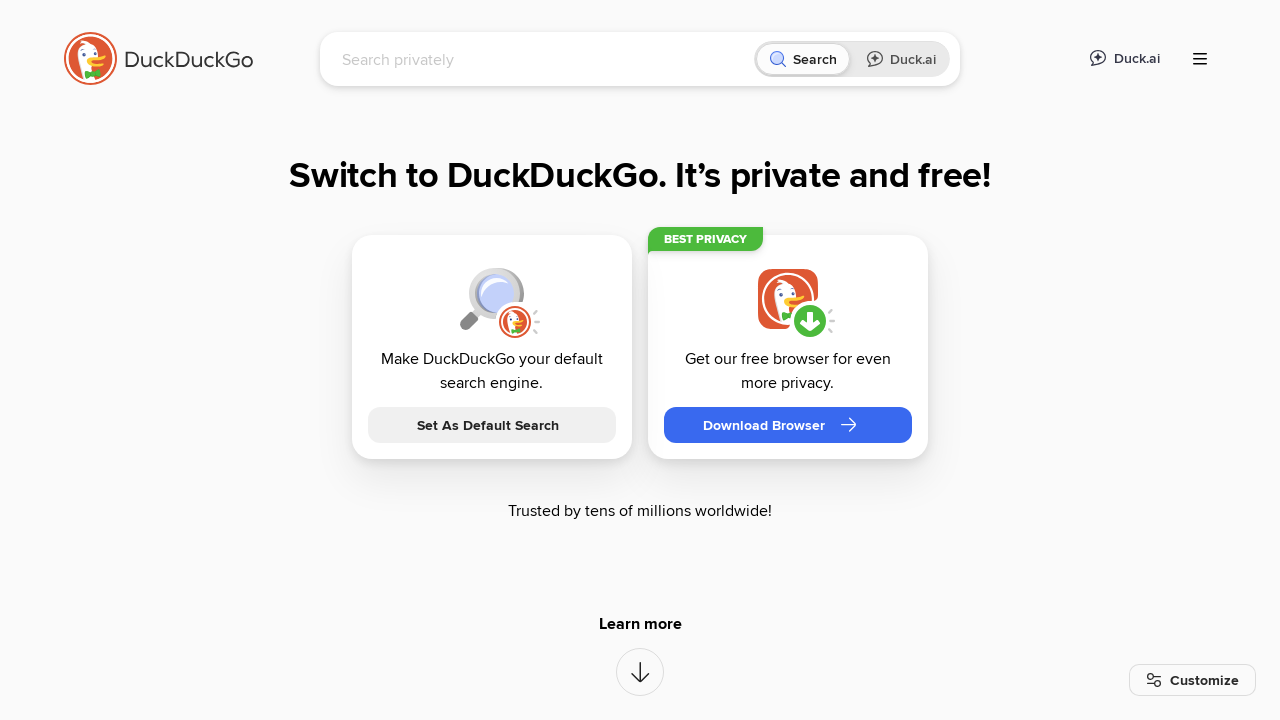

Verified DuckDuckGo logo is visible
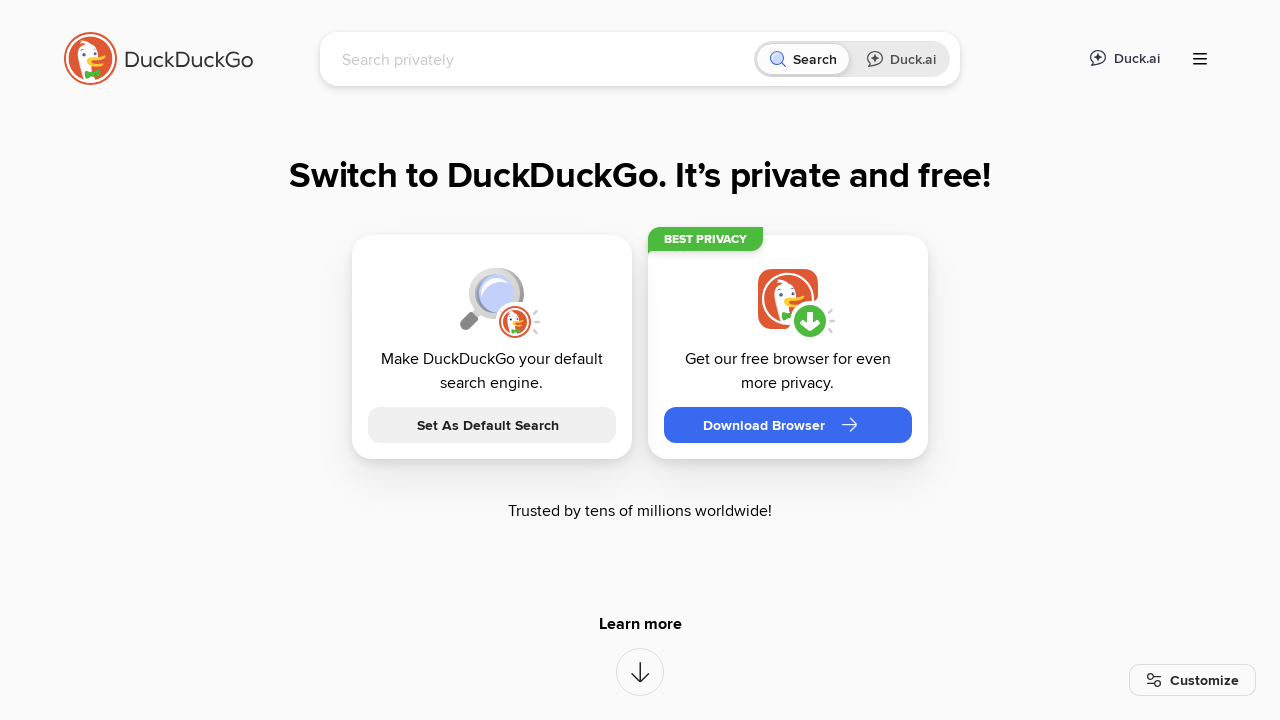

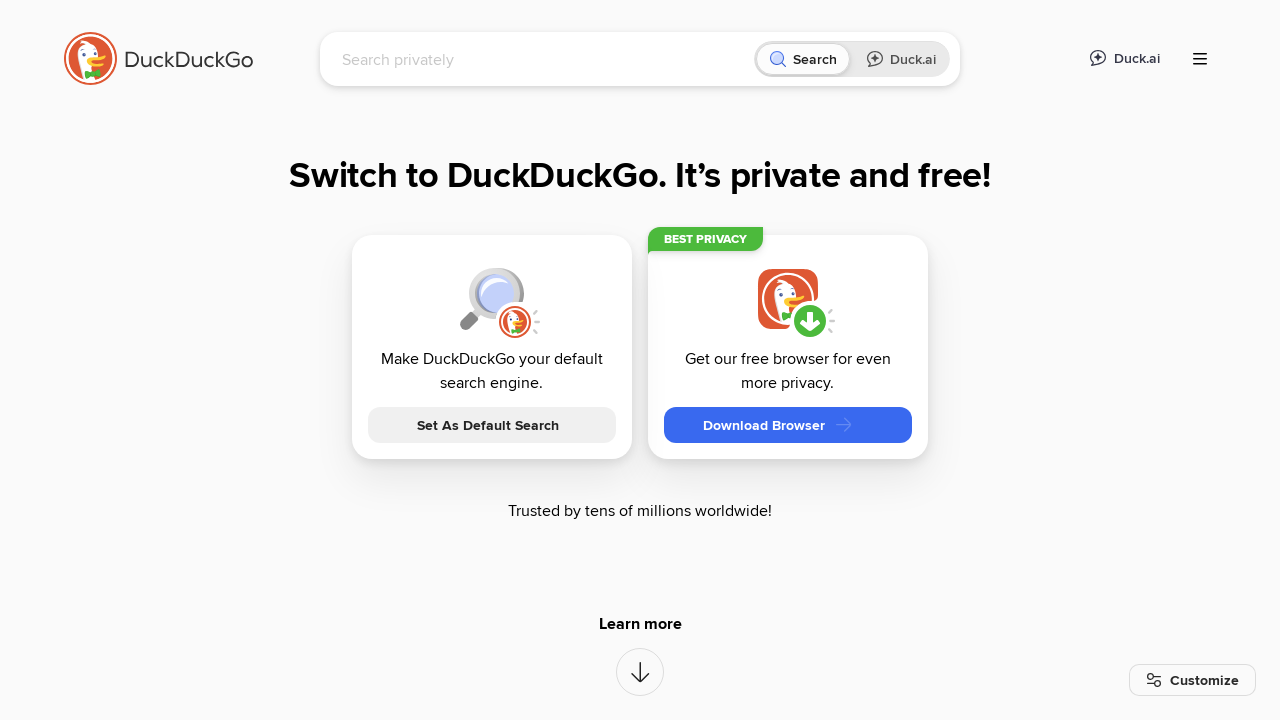